Tests that entering a 4-digit zip code shows an error message

Starting URL: https://www.sharelane.com/cgi-bin/register.py

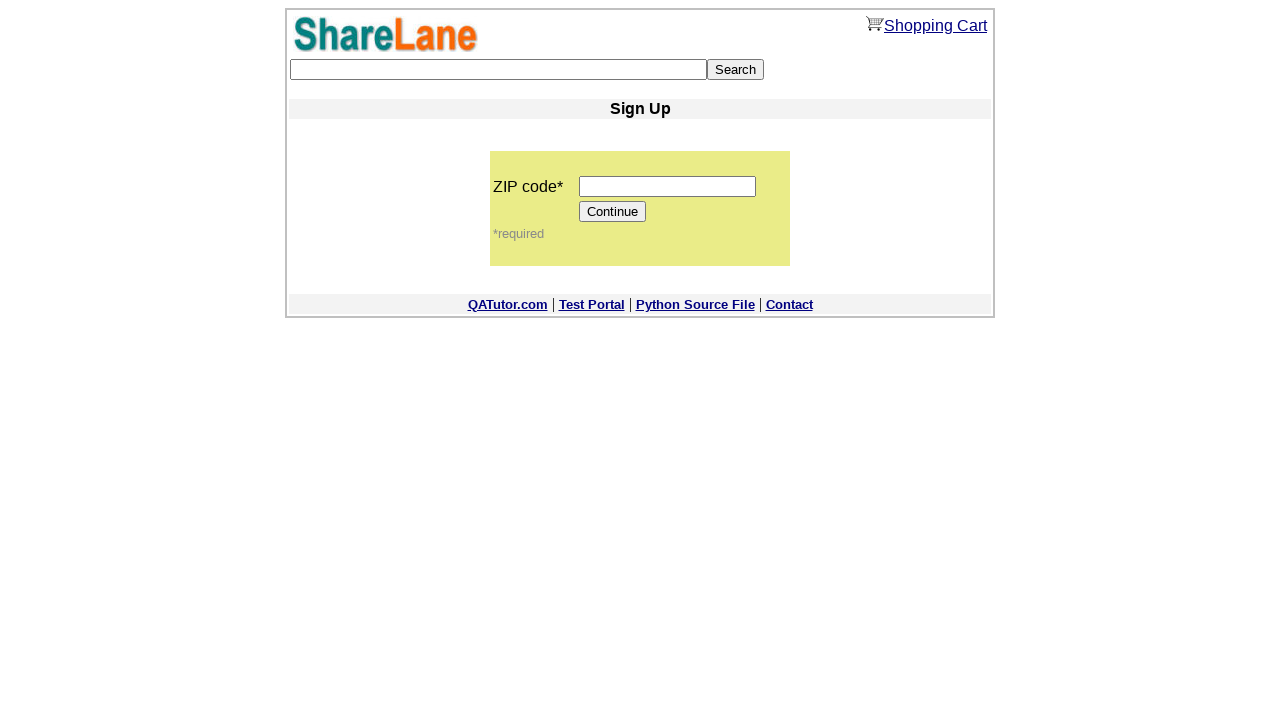

Entered 4-digit zip code '1234' in zip code field on input[name='zip_code']
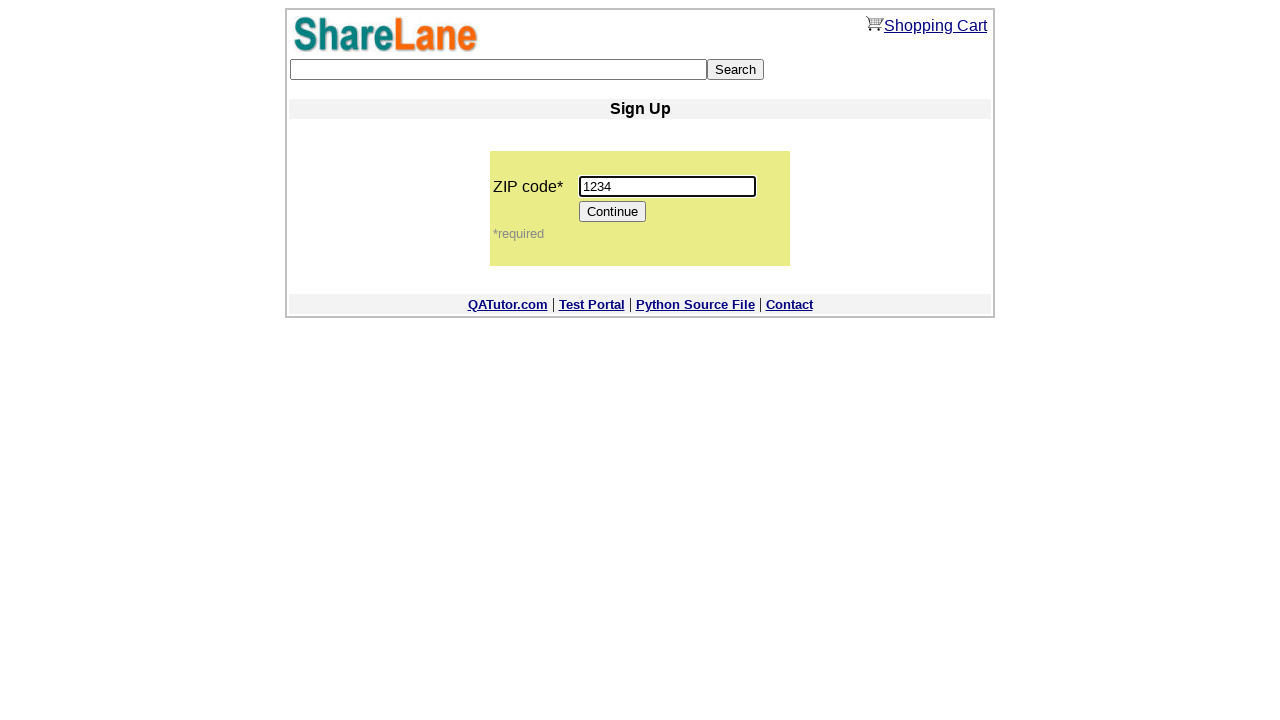

Clicked Continue button at (613, 212) on input[value='Continue']
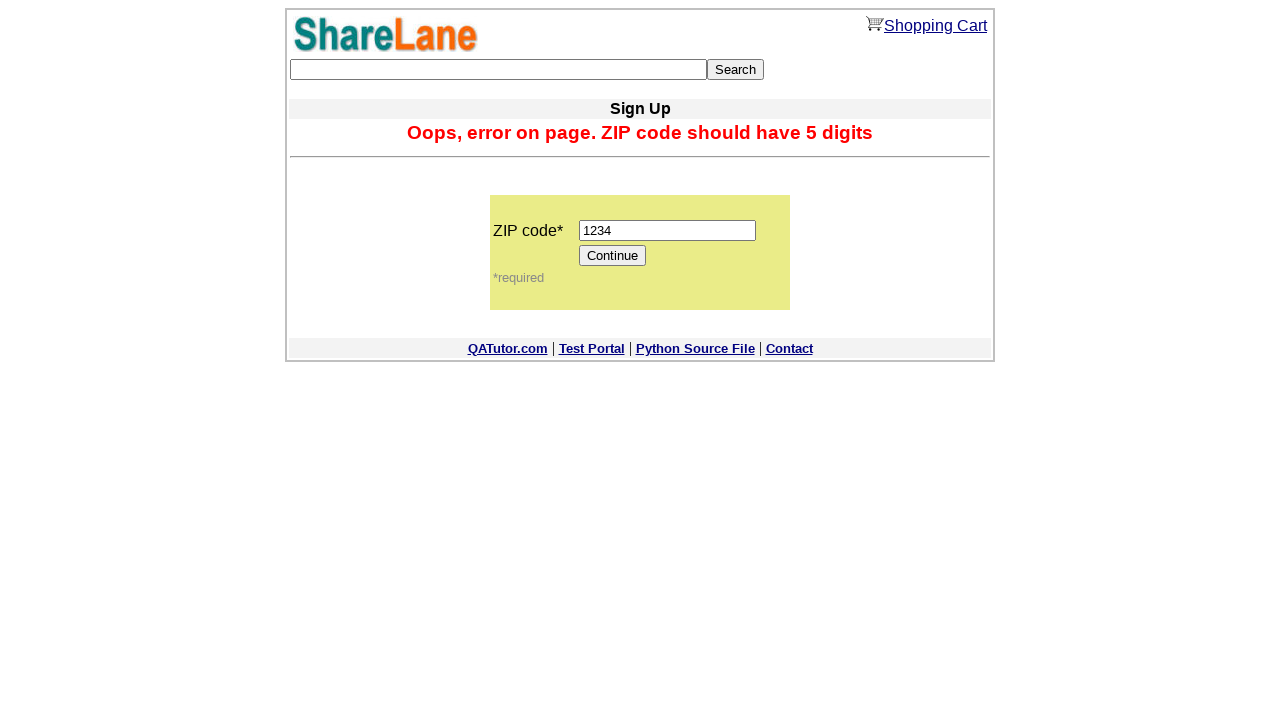

Error message appeared for 4-digit zip code
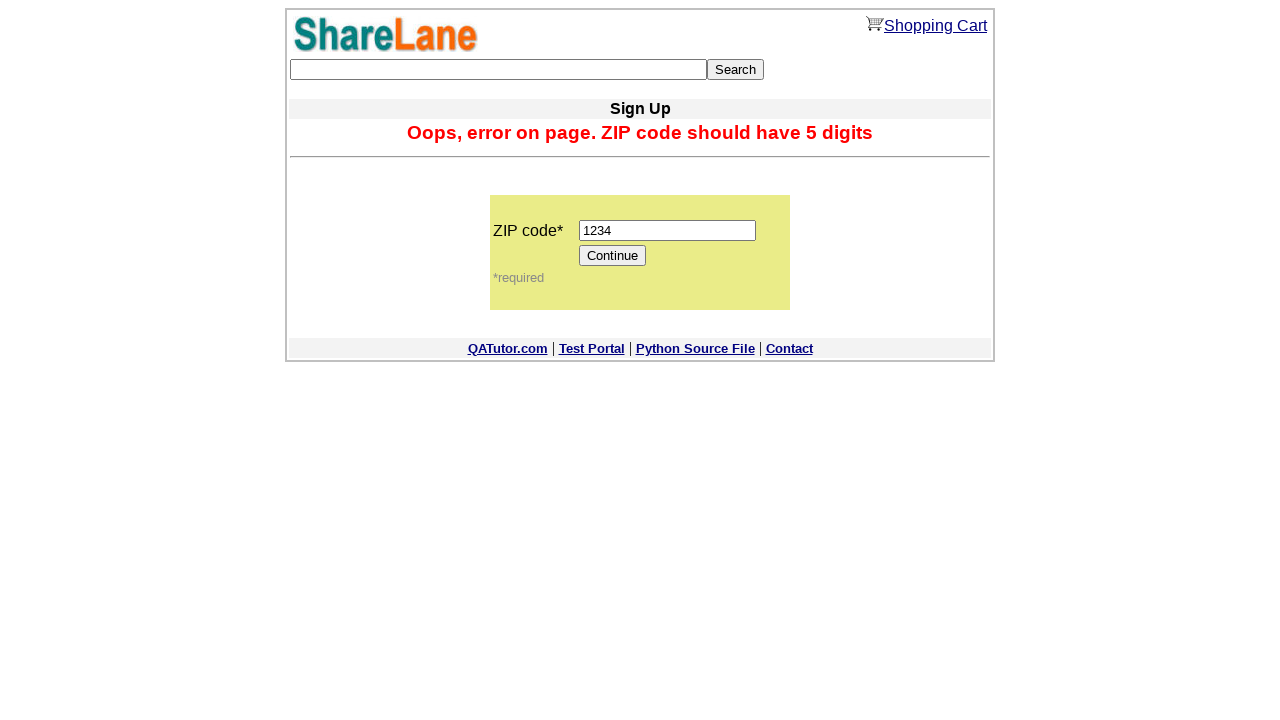

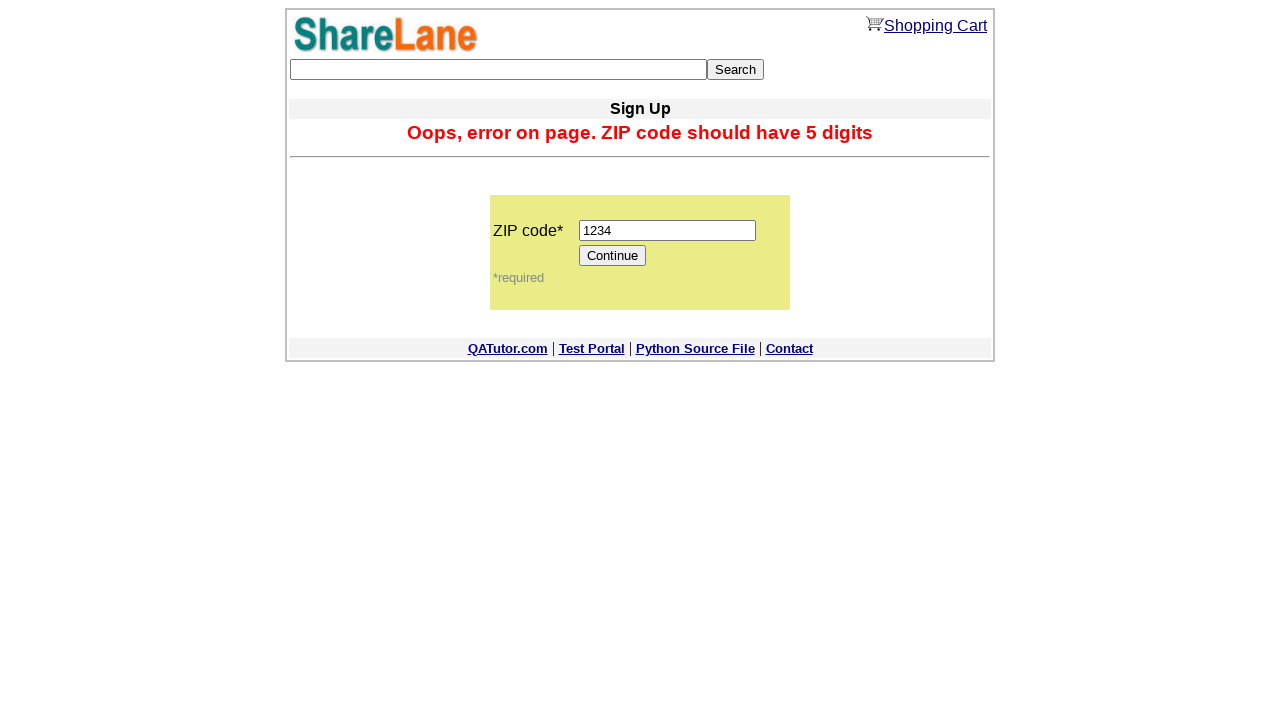